Locates a button element using its name attribute and retrieves its value attribute

Starting URL: https://kristinek.github.io/site/examples/locators

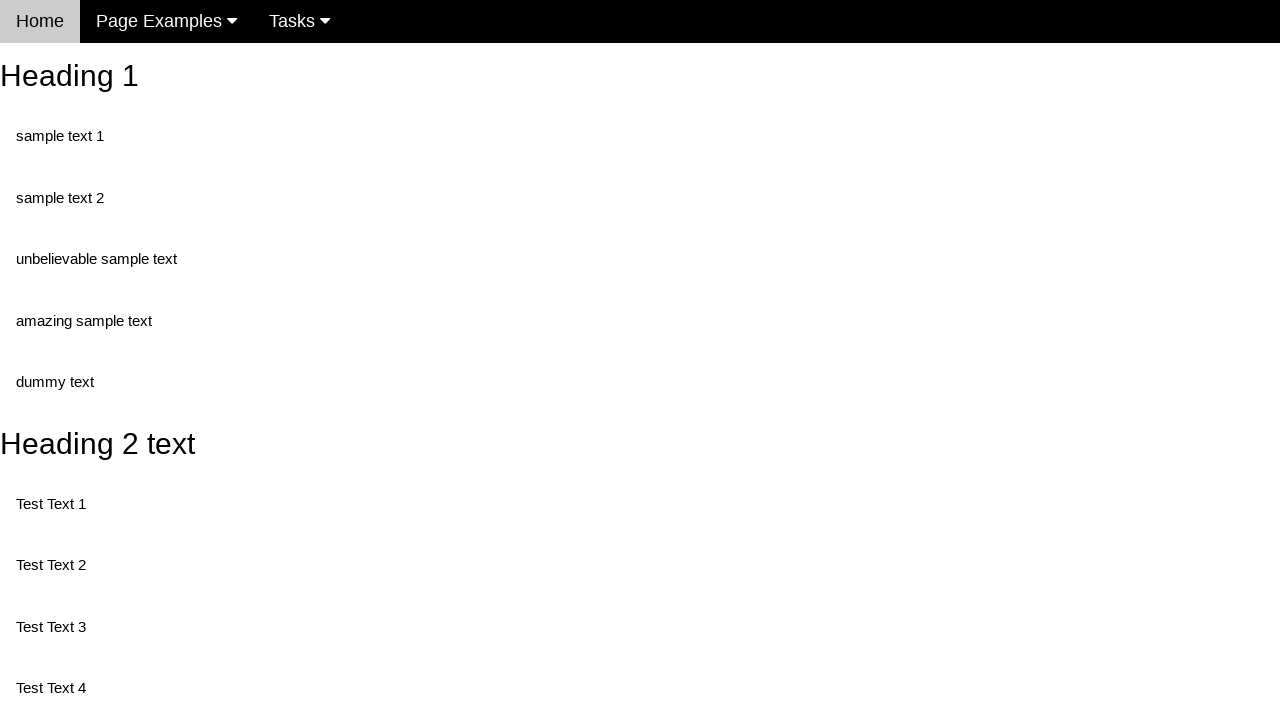

Navigated to locators example page
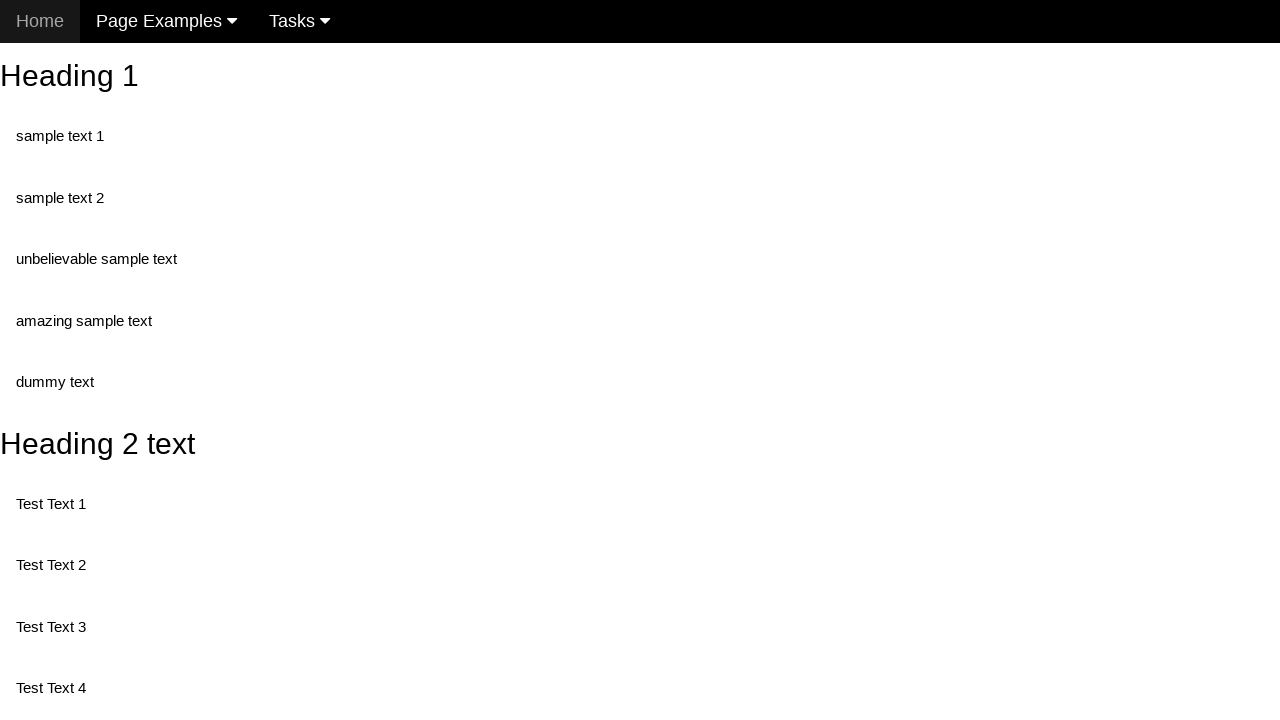

Located button element by name attribute 'randomButton2'
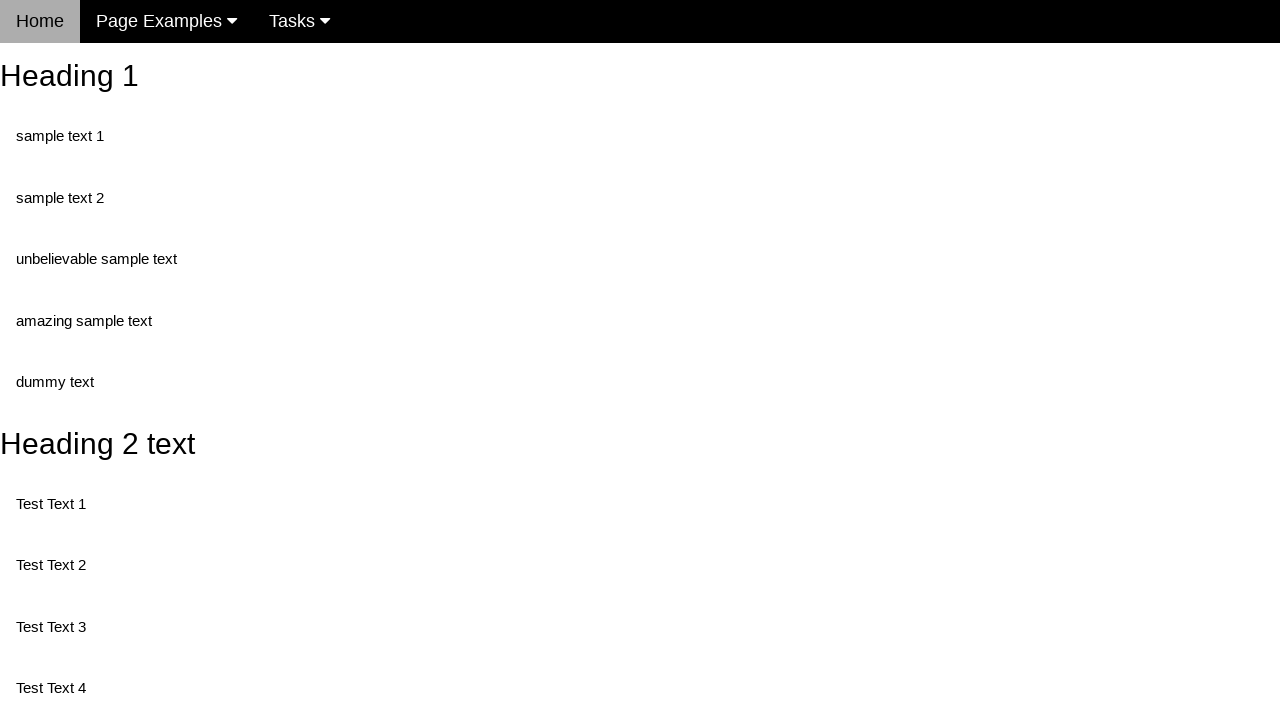

Button became visible
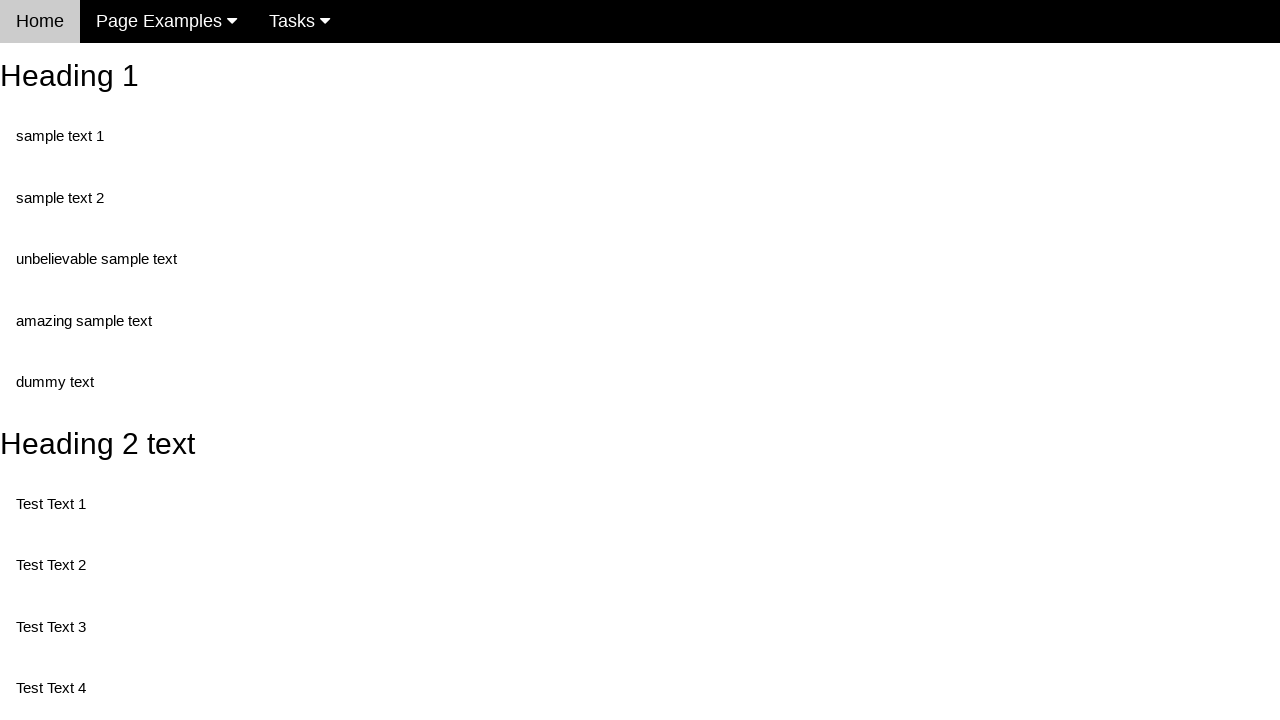

Retrieved value attribute from button: 'This is also a button'
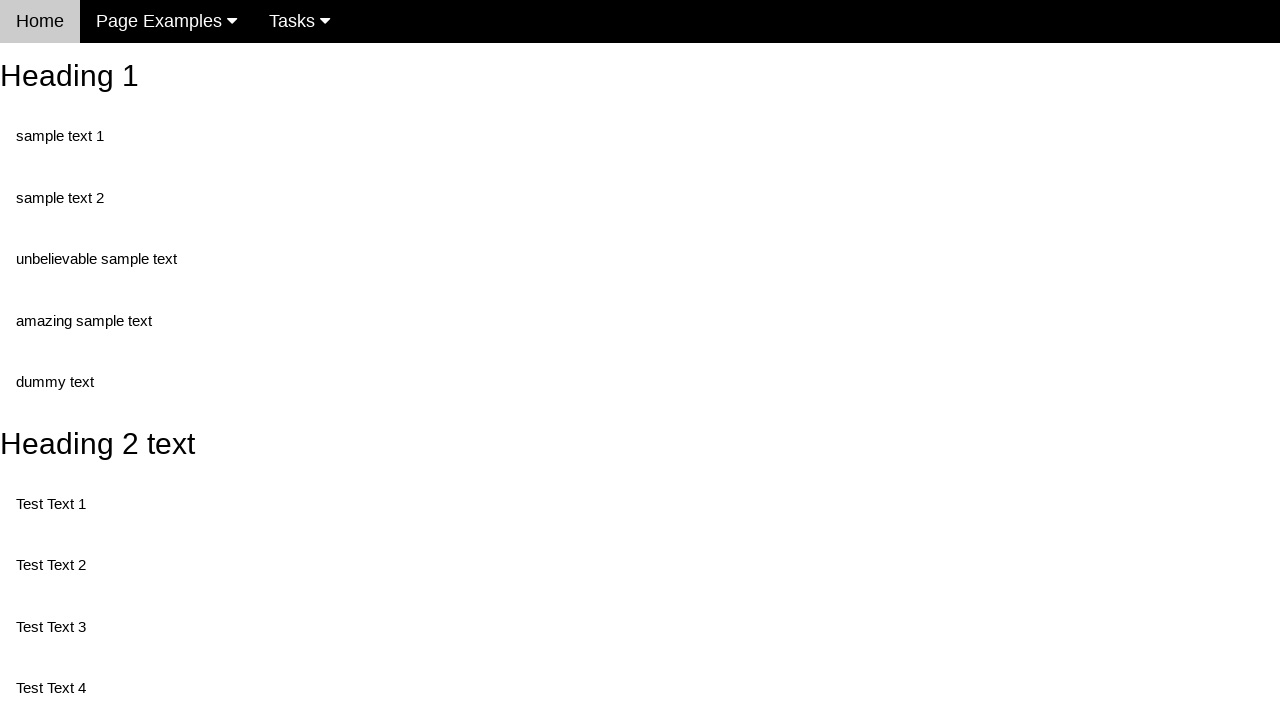

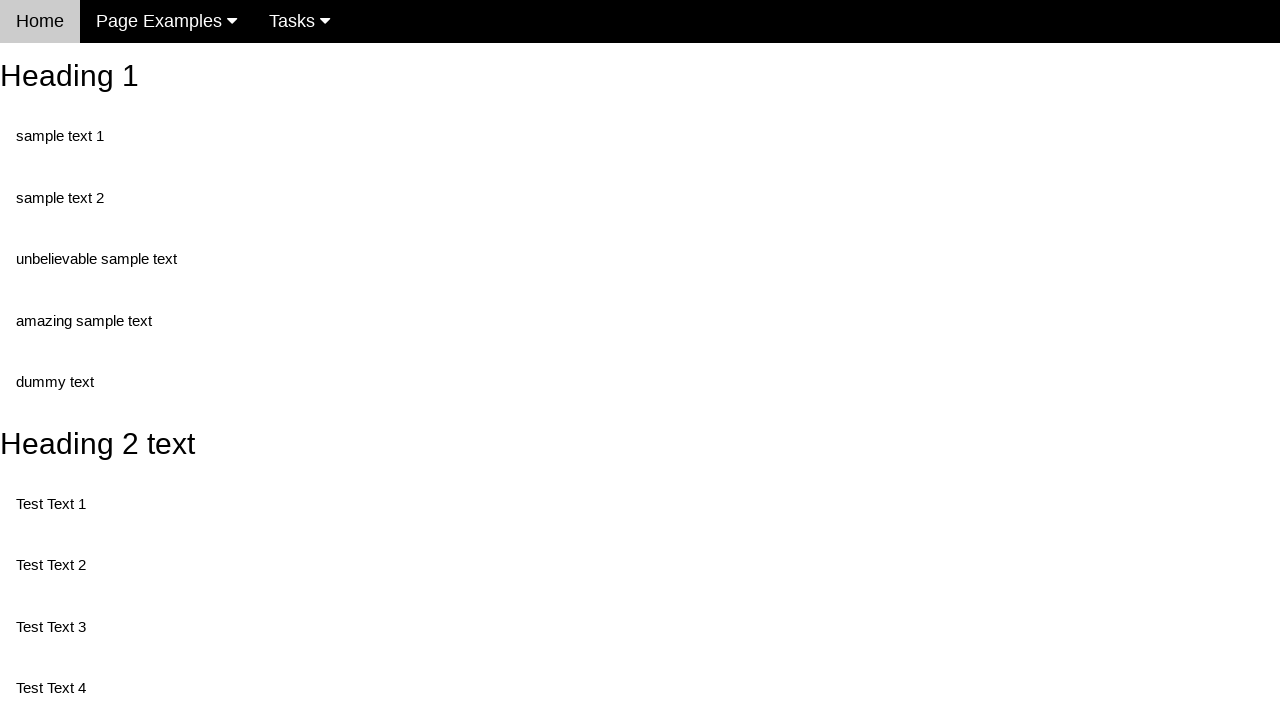